Tests various UI elements on a test automation practice blog, verifying Wikipedia widget components and button attributes

Starting URL: https://testautomationpractice.blogspot.com/

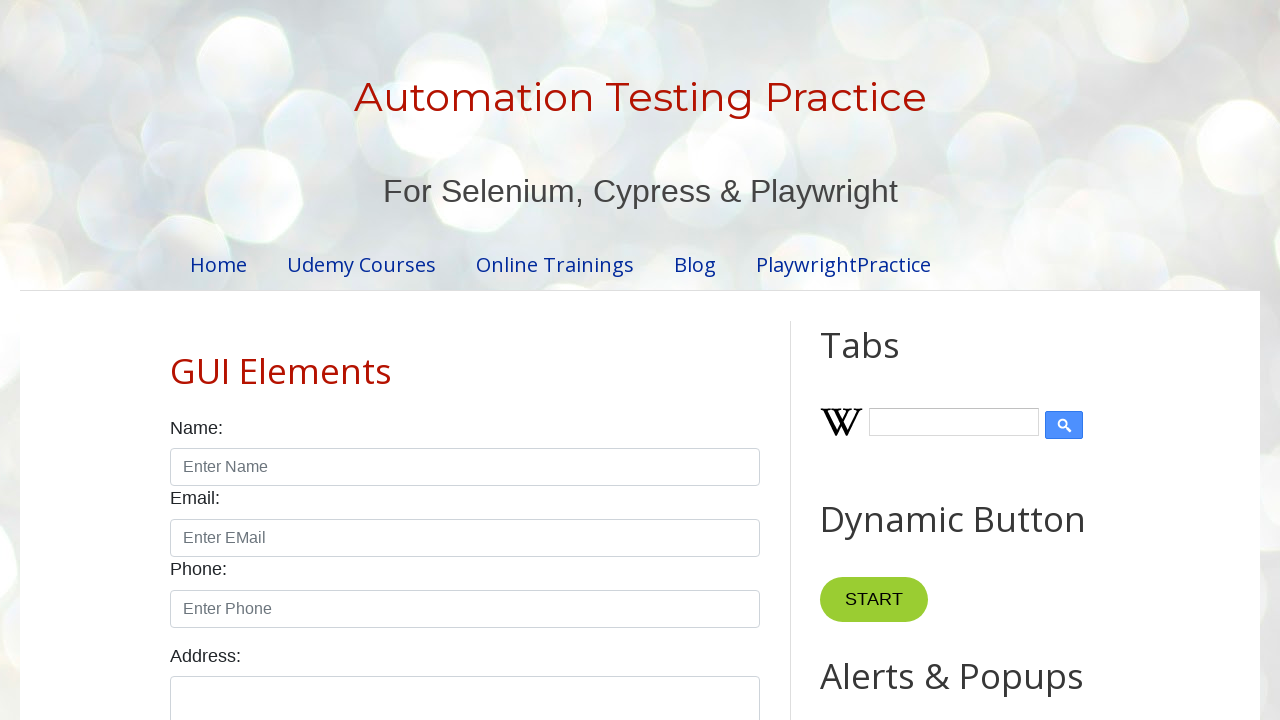

Waited 5 seconds for page to fully load
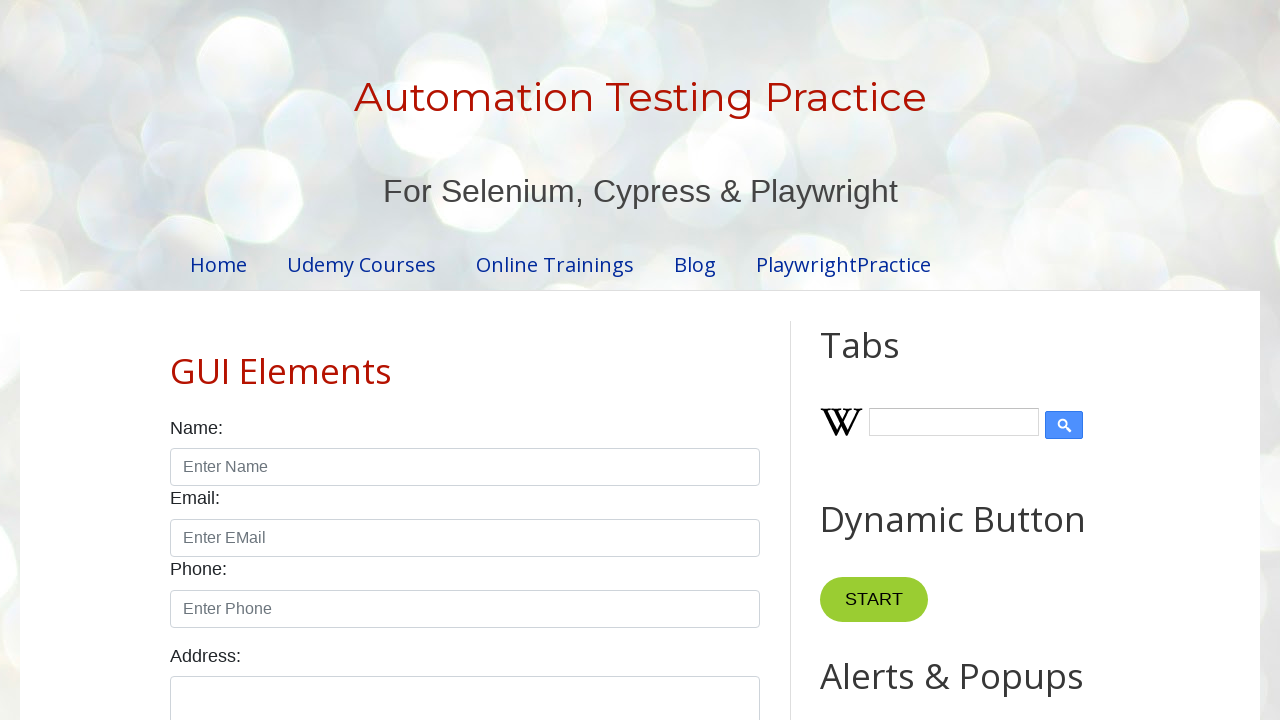

Located Wikipedia icon element
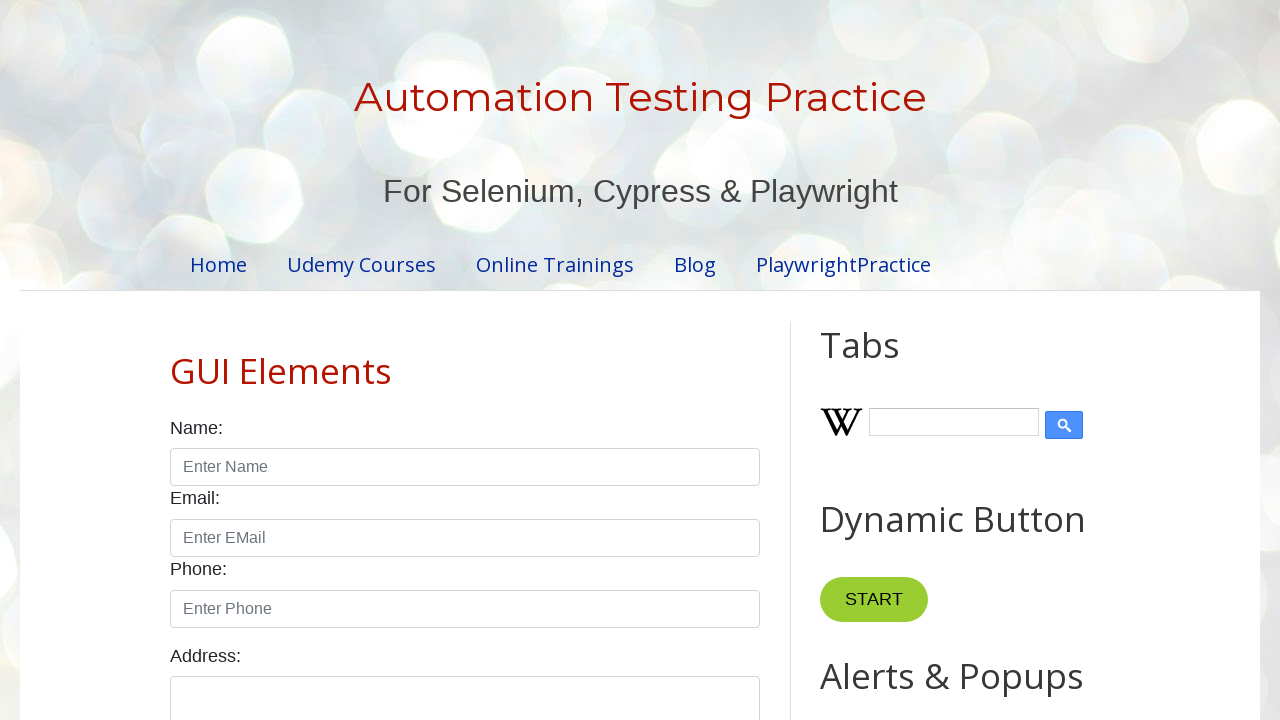

Verified Wikipedia icon source attribute is correct
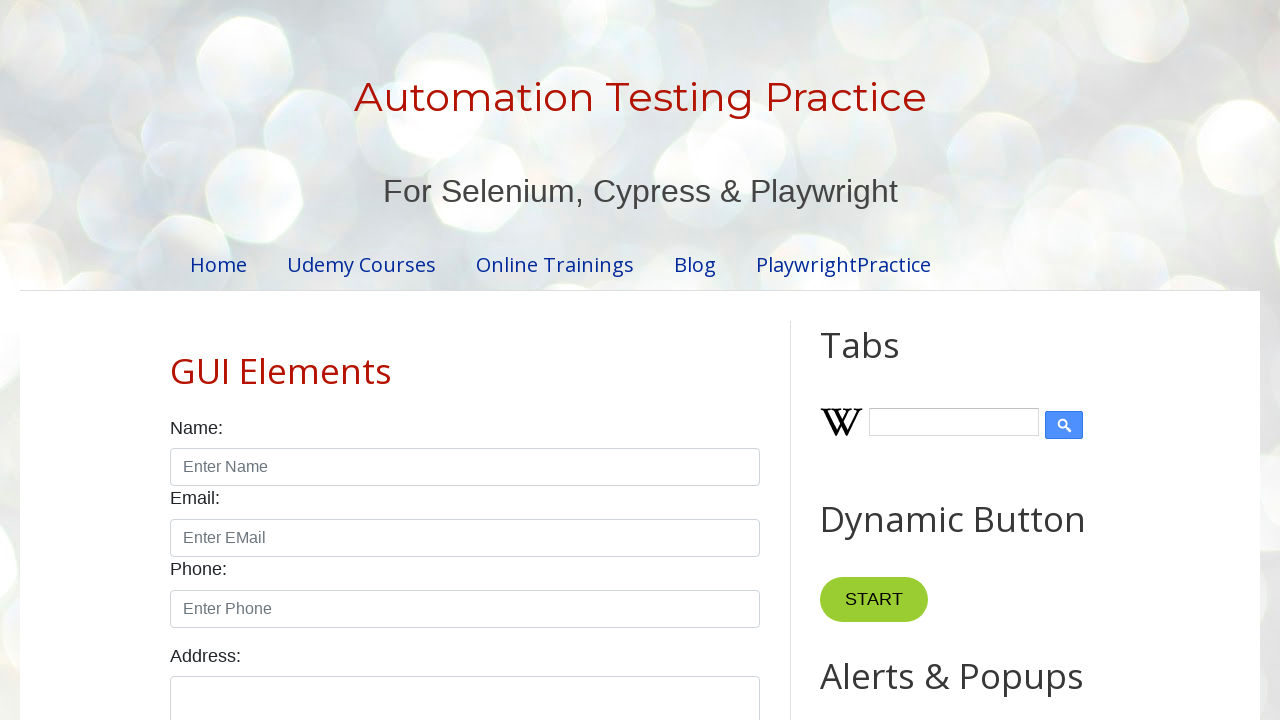

Located Wikipedia search input field
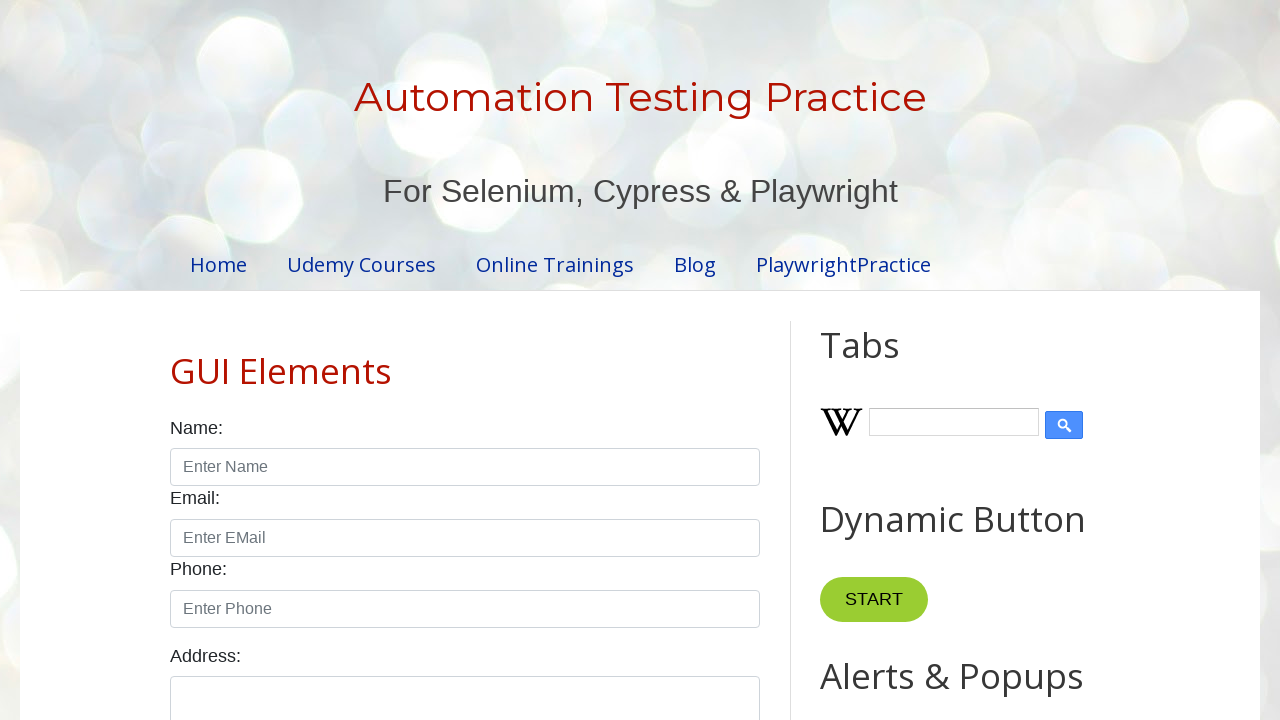

Verified Wikipedia search input class attribute is correct
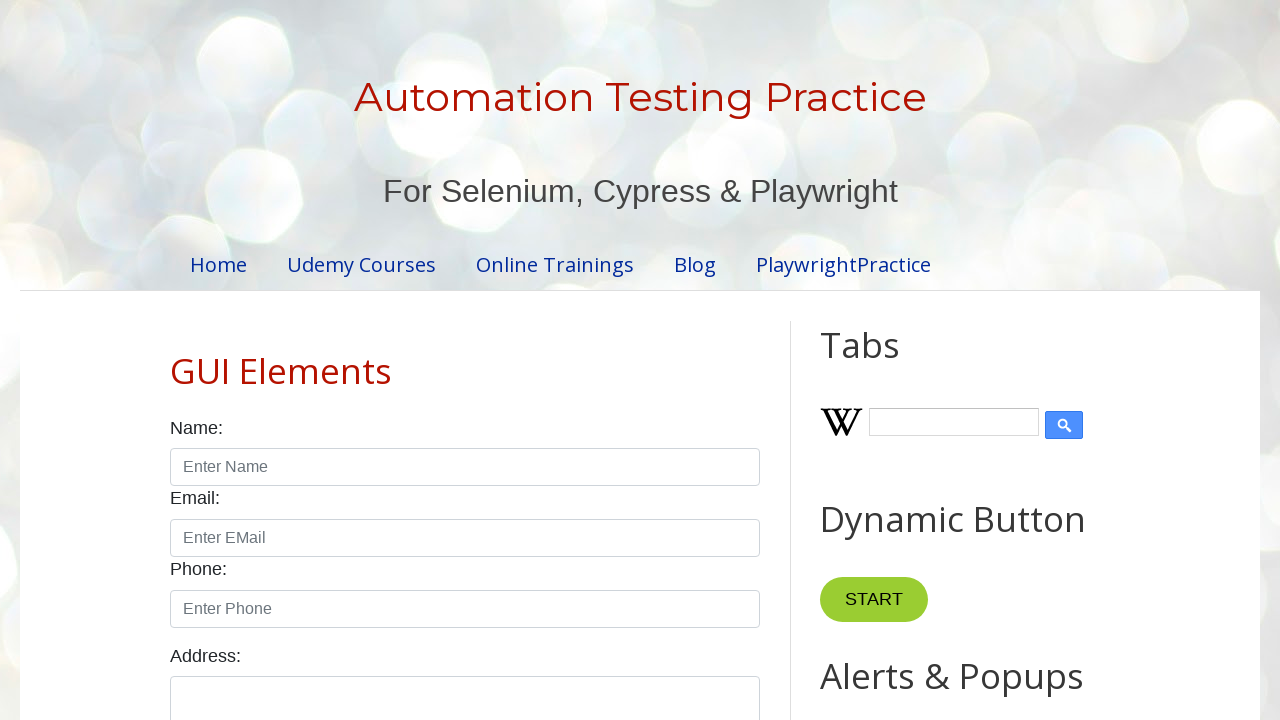

Located Wikipedia search button
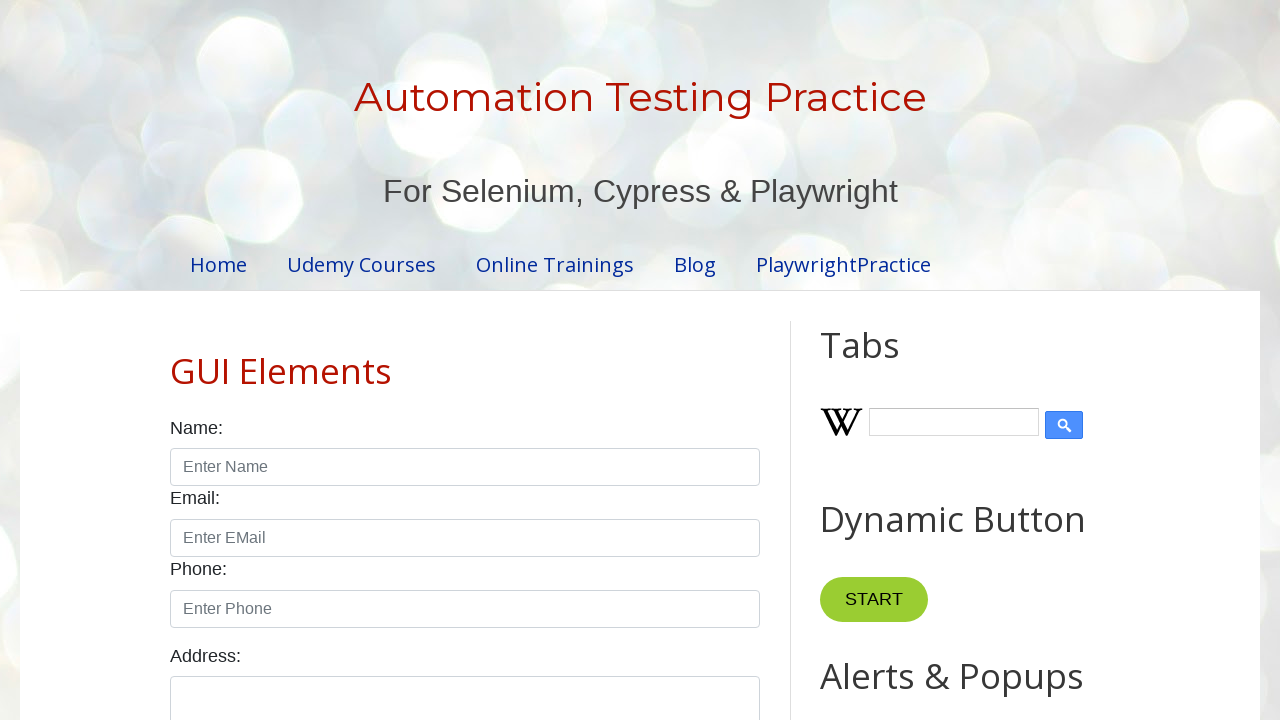

Verified Wikipedia search button type attribute is 'submit'
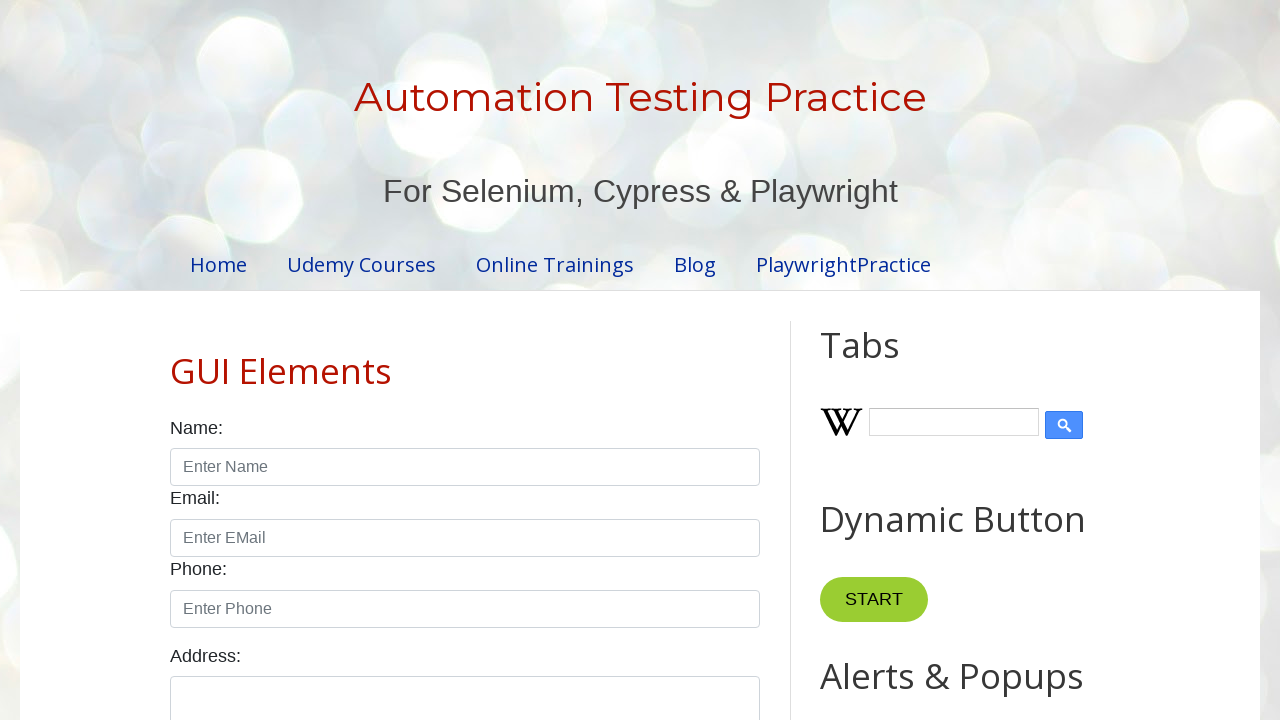

Located the 7th button element on the page
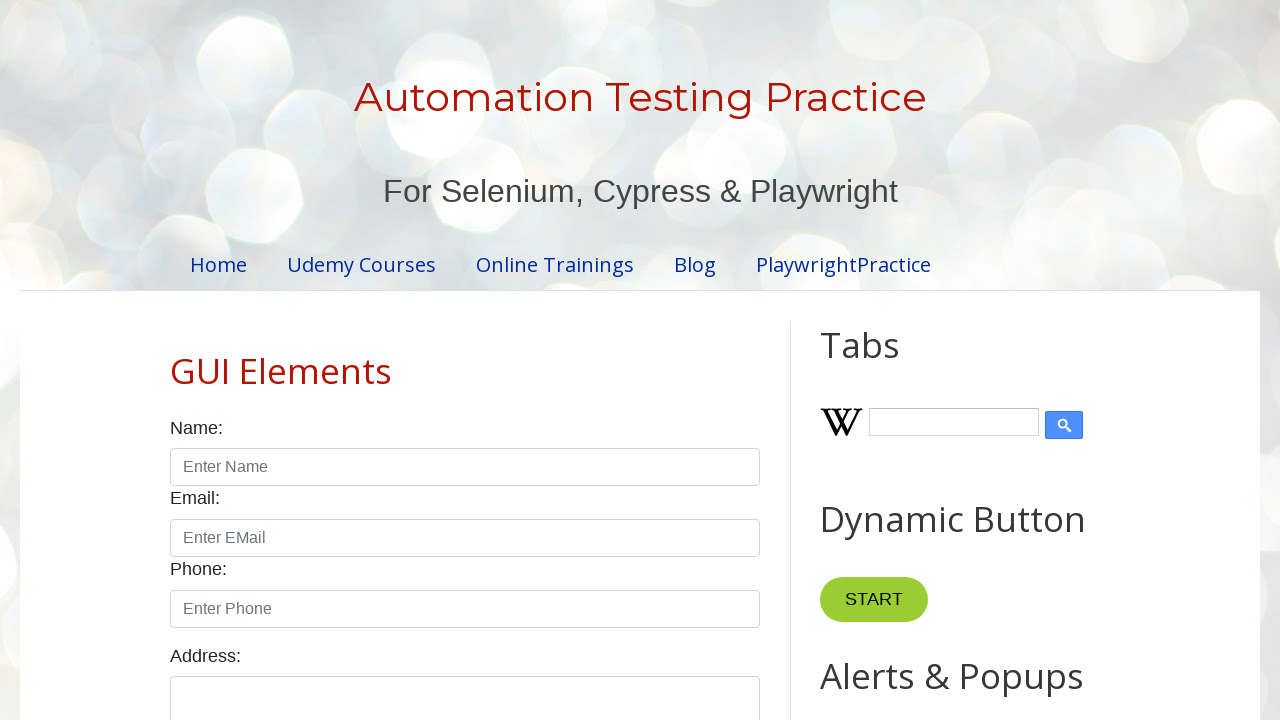

Verified prompt button ID attribute is 'promptBtn'
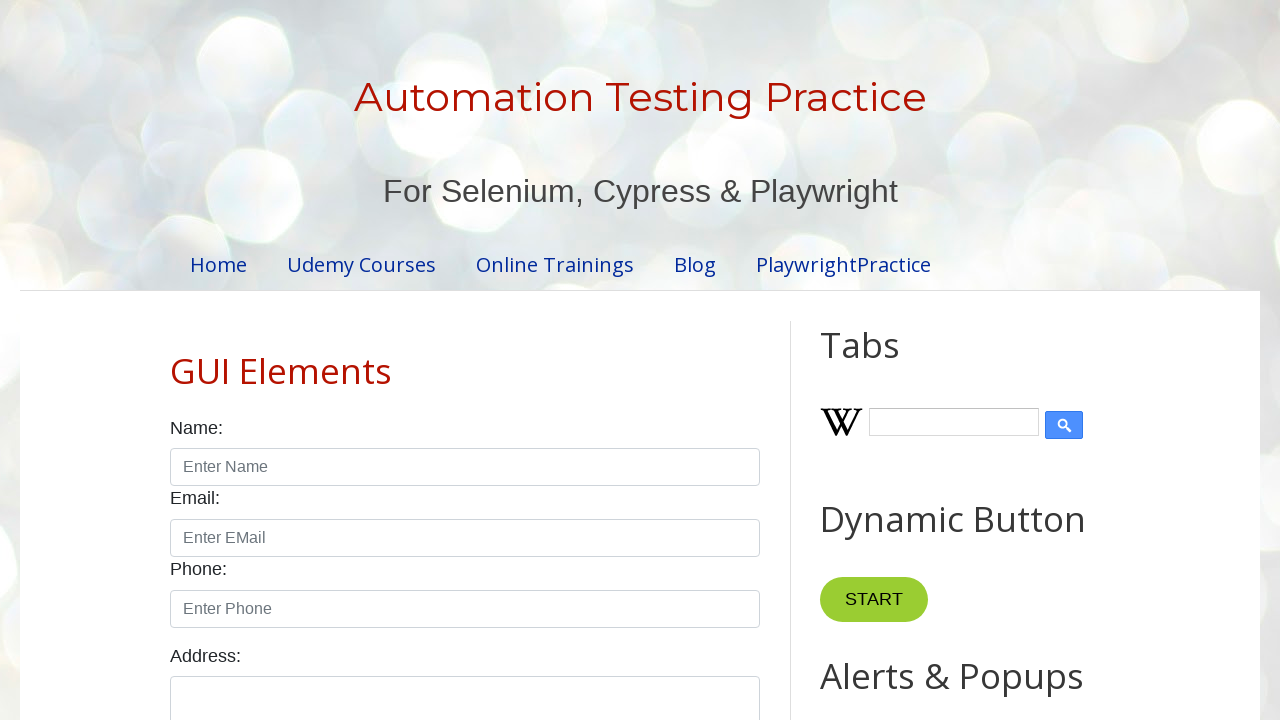

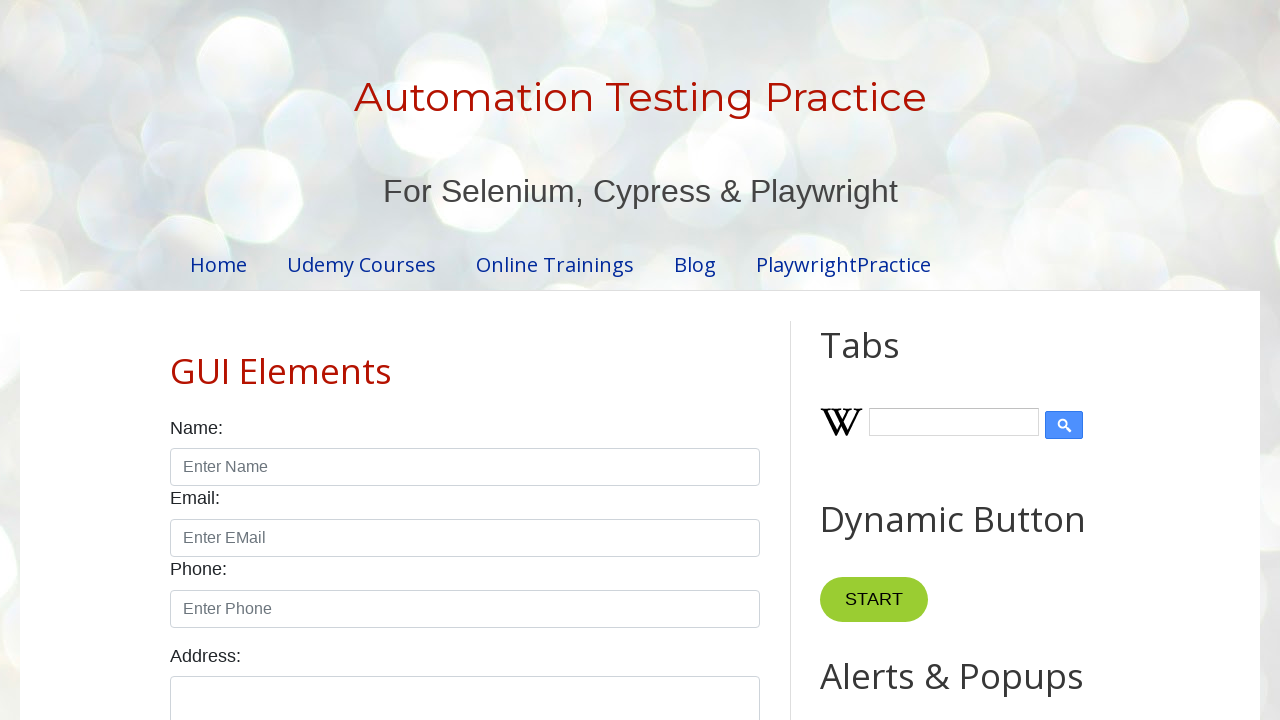